Tests filling username field with class validation using the and function

Starting URL: https://demoqa.com/text-box

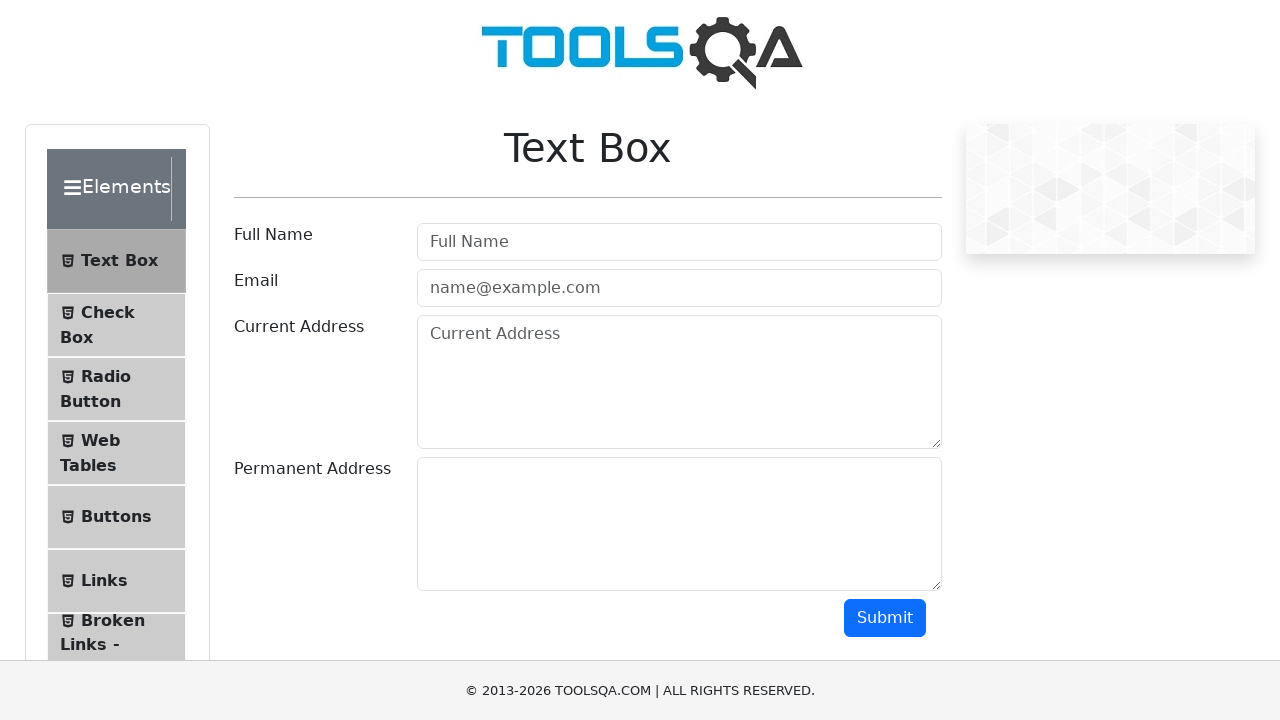

Filled username field with 'rodrigo' on #userName
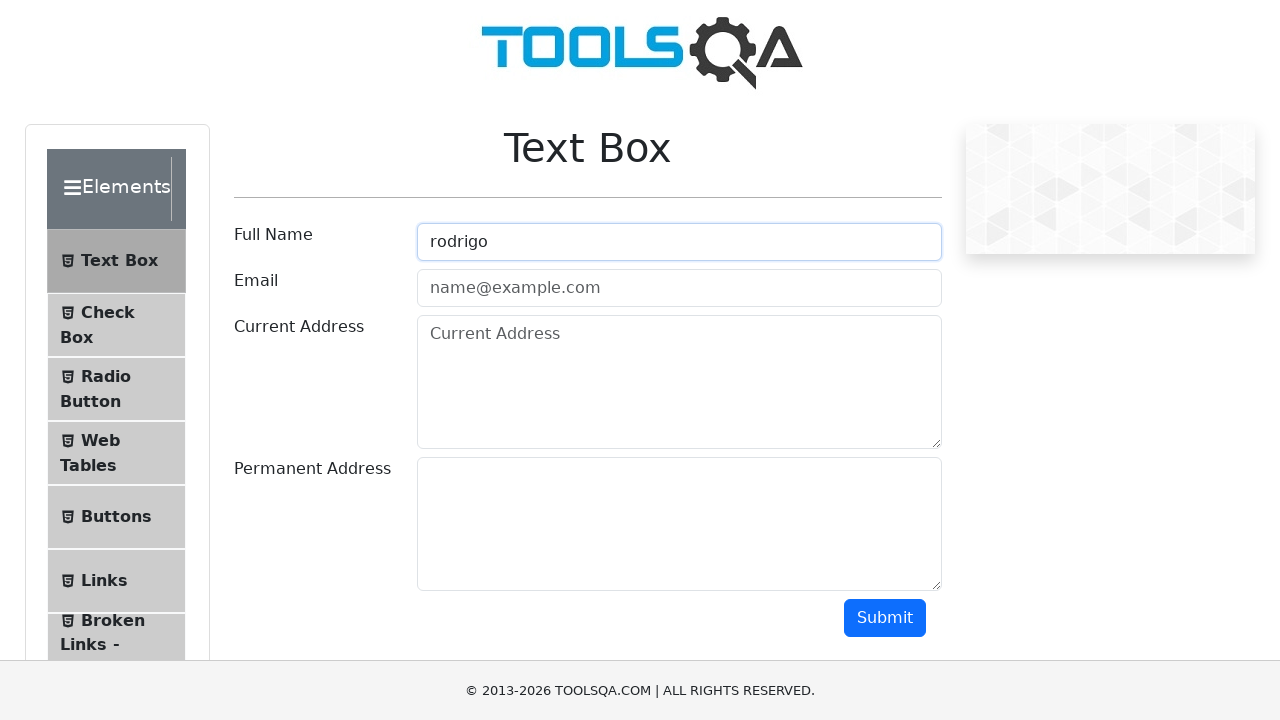

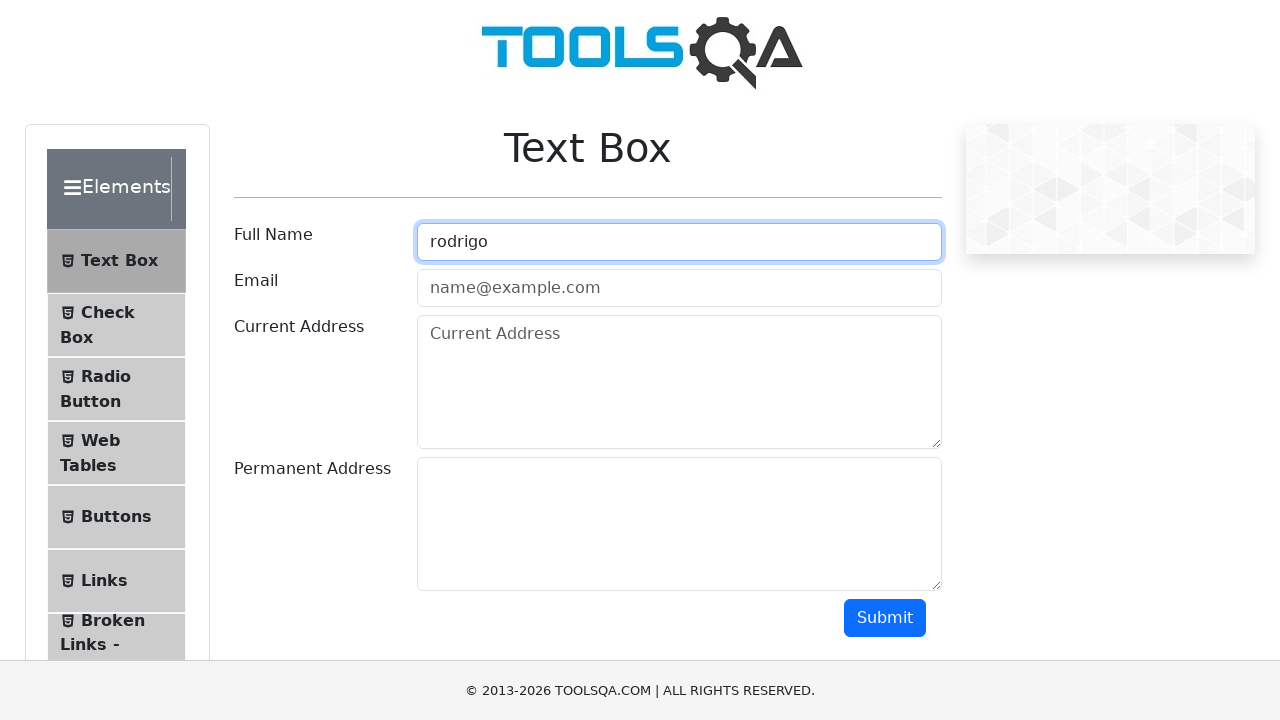